Tests navigating to Laptops category and selecting a specific product (Dell i7 8gb)

Starting URL: https://www.demoblaze.com/

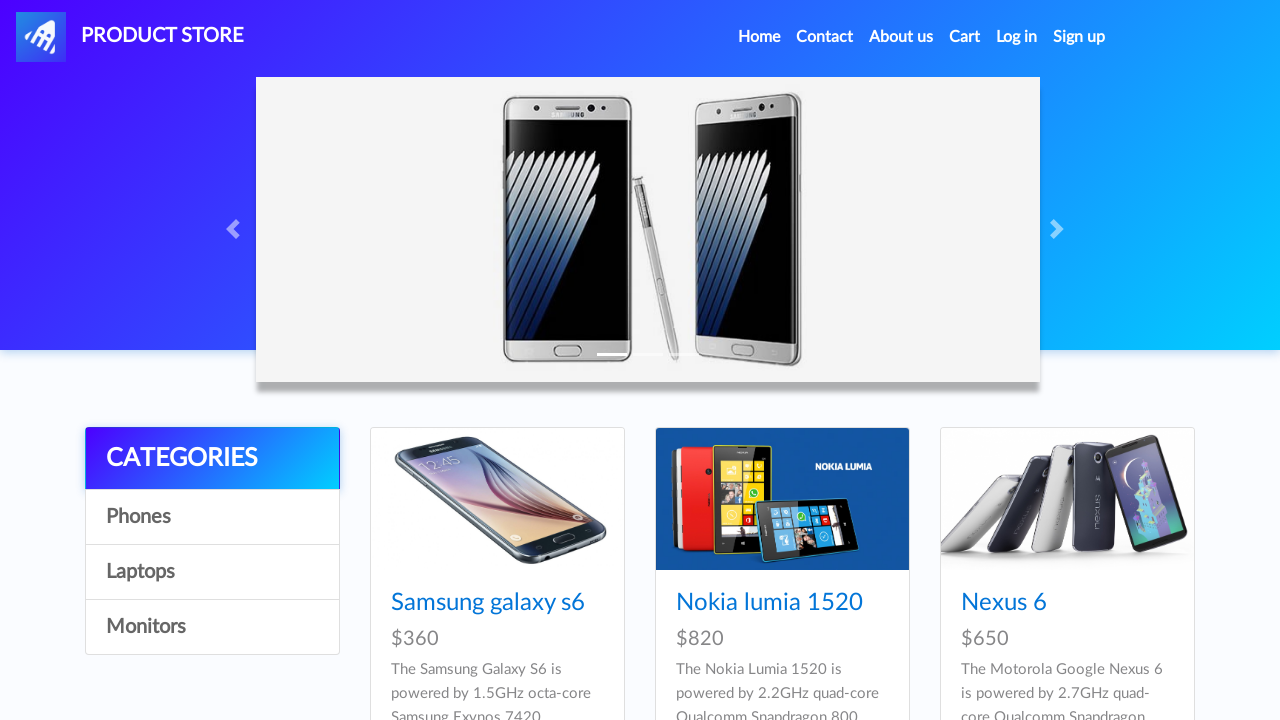

Clicked on Laptops category at (212, 572) on a:has-text('Laptops')
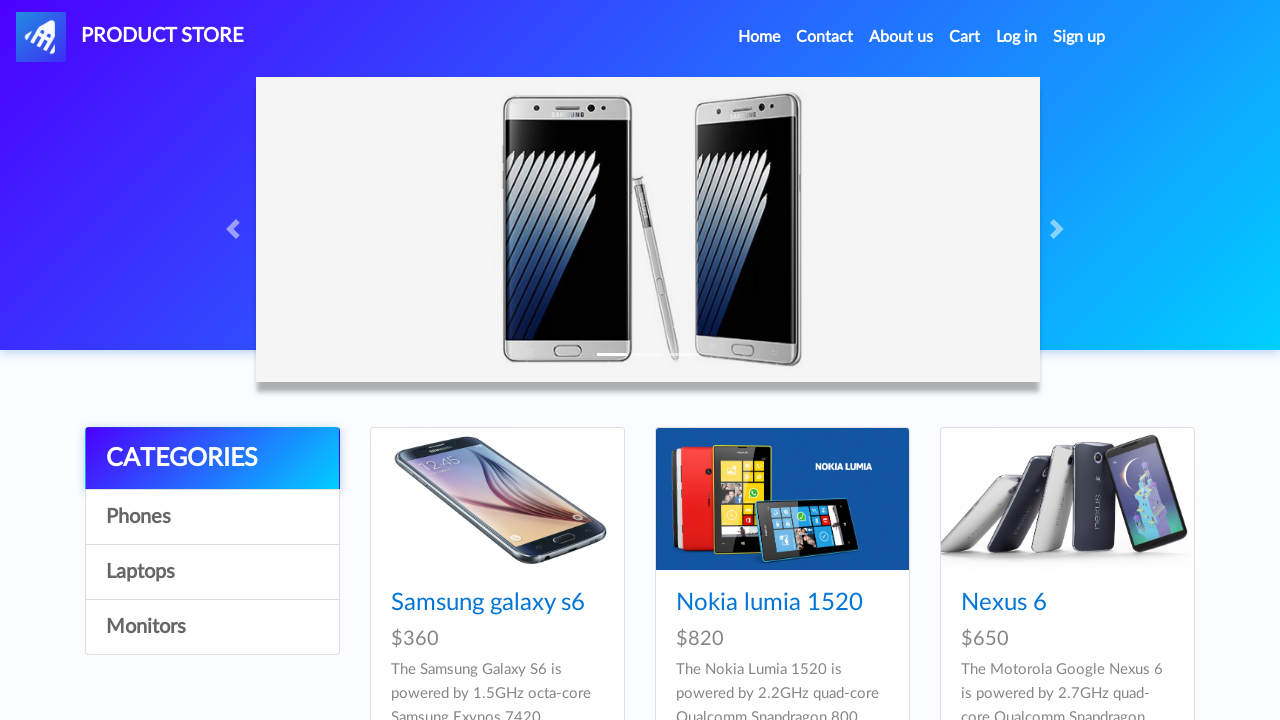

Waited for product cards to load
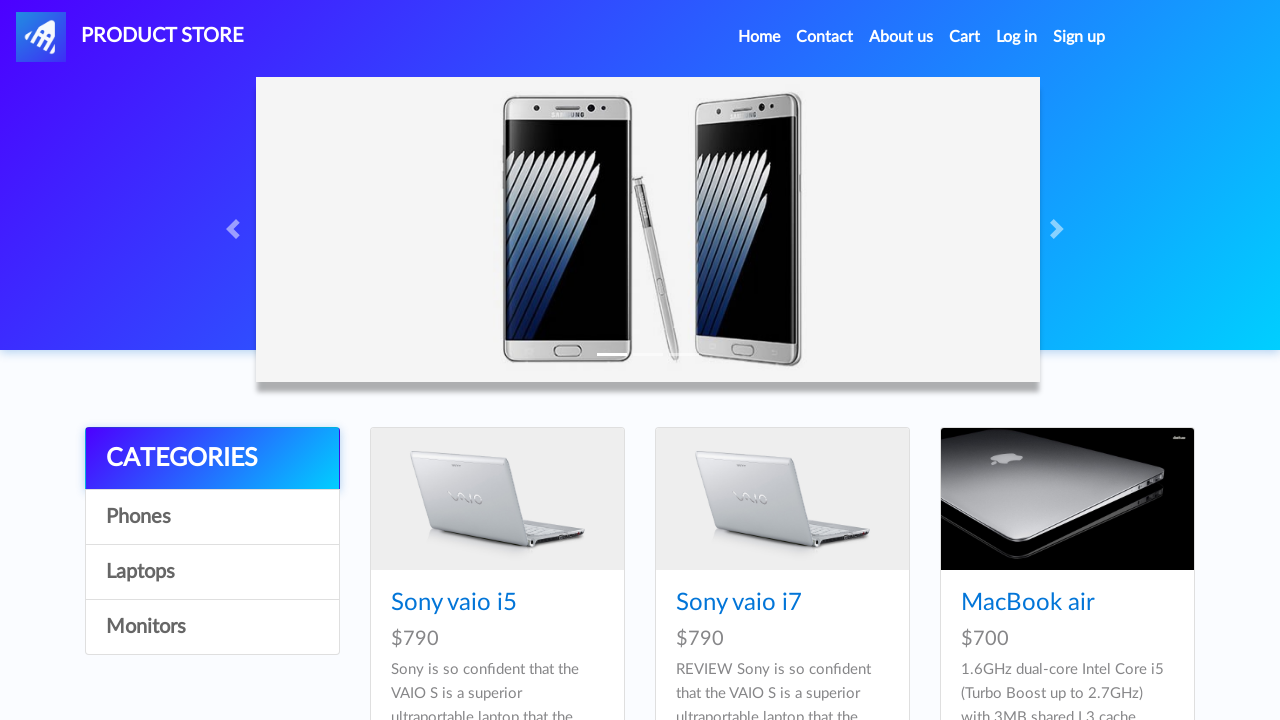

Clicked on Dell i7 8gb product at (448, 361) on a:has-text('Dell i7 8gb')
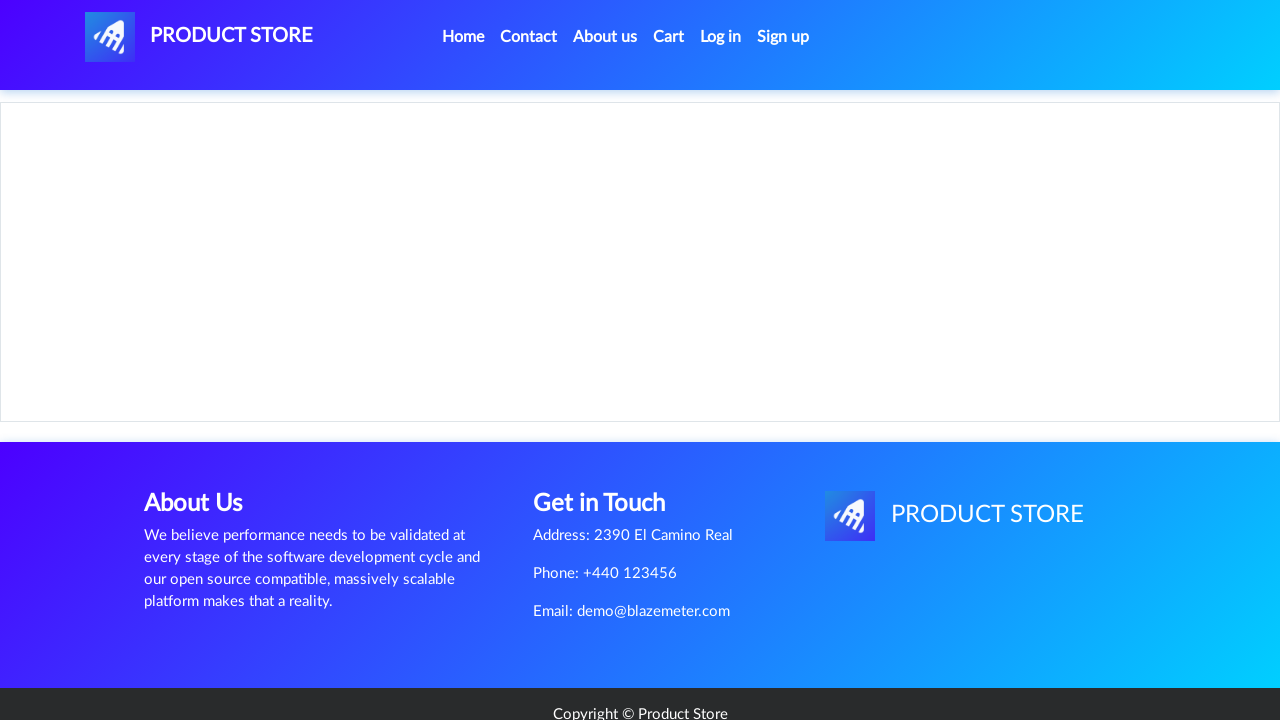

Product page loaded and verified Dell i7 8gb title
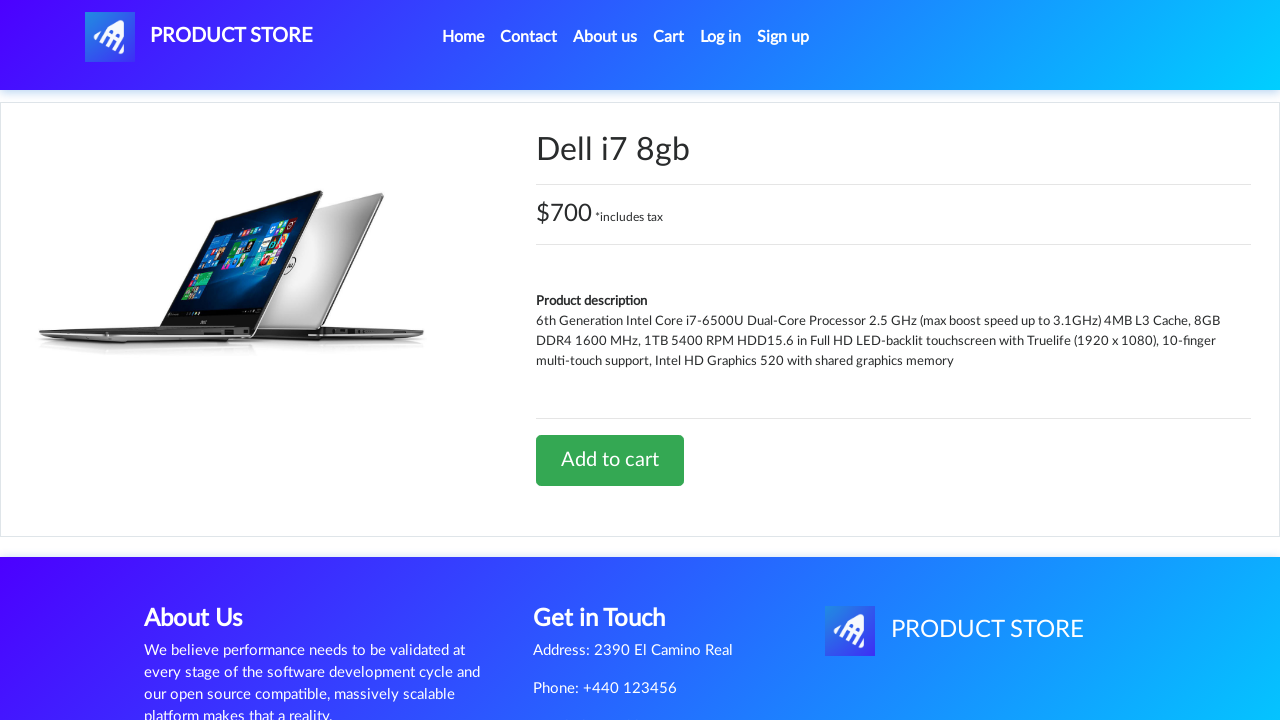

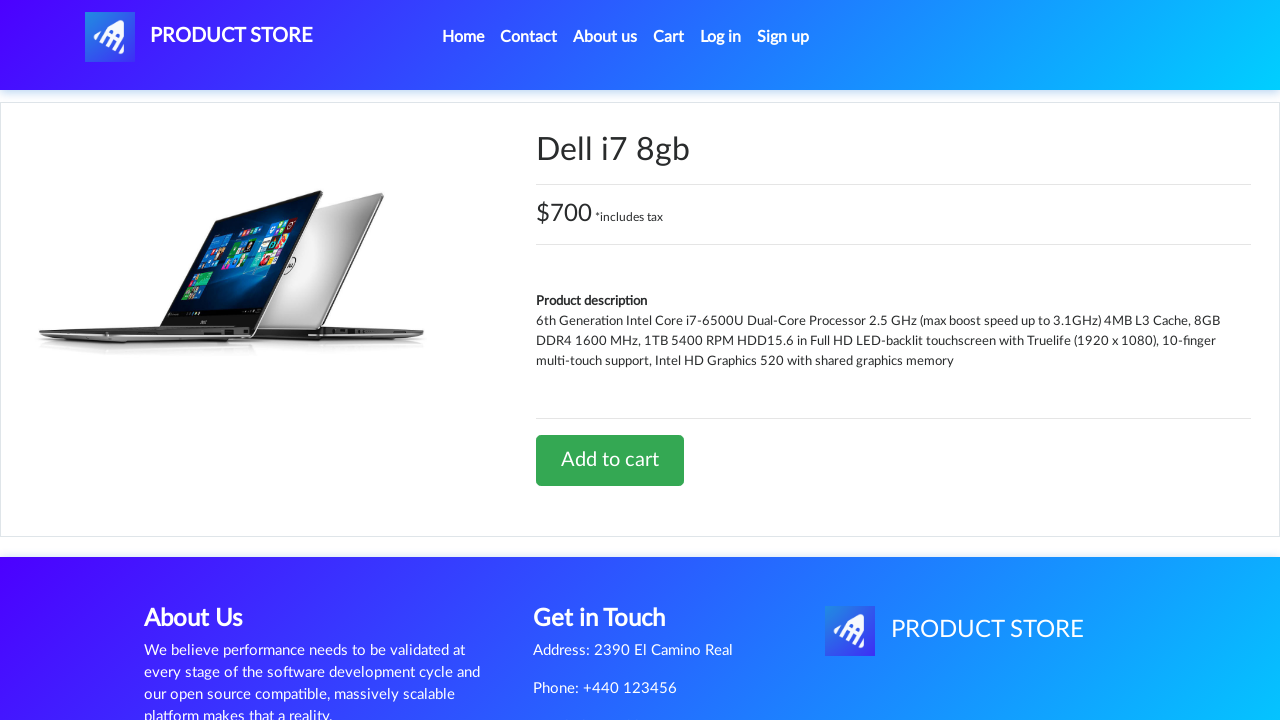